Tests opening a new browser tab by clicking a link, switching to the new tab, closing it, and switching back to the original tab

Starting URL: https://the-internet.herokuapp.com/windows

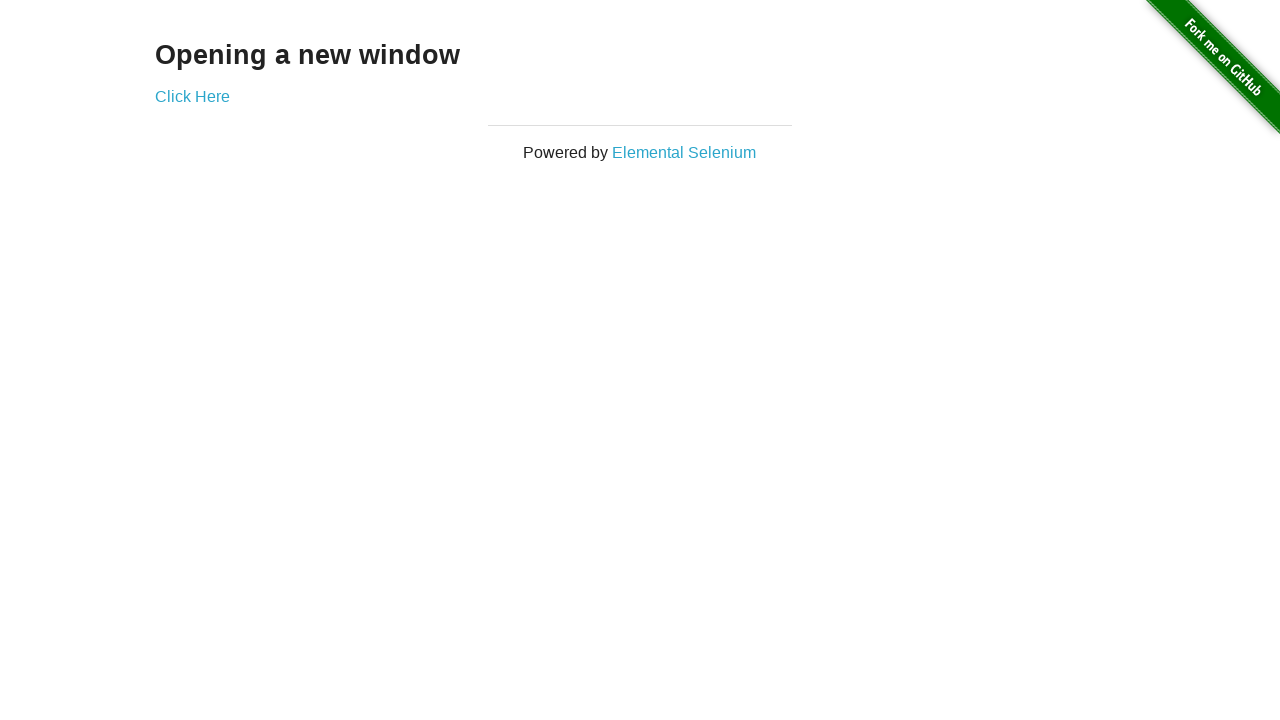

Clicked link to open new tab at (192, 96) on xpath=//a[contains(@href, 'new')]
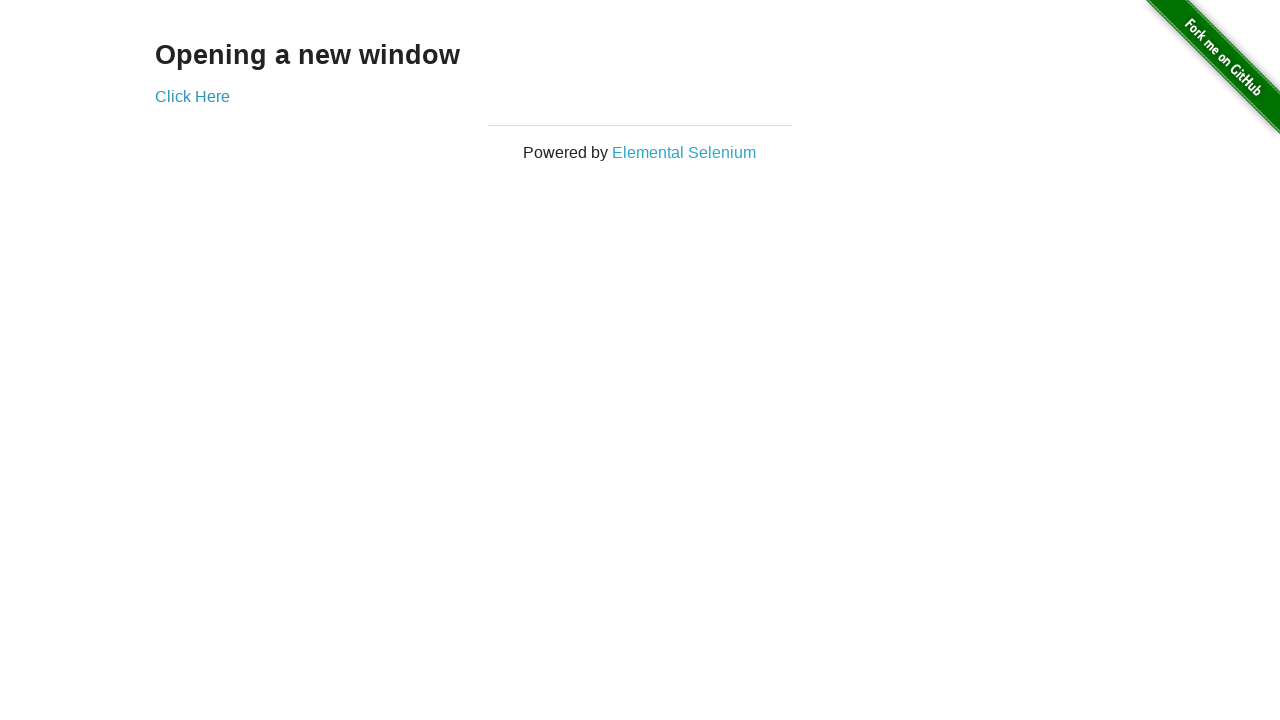

Captured new tab page object
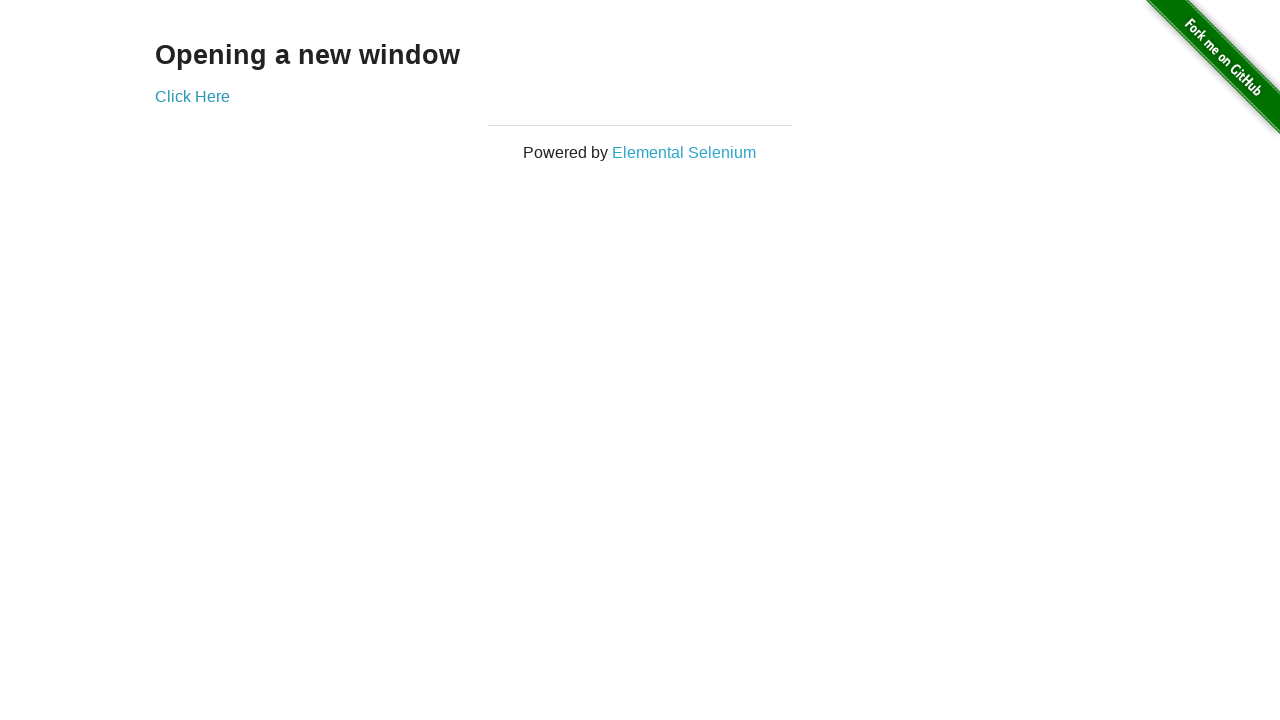

Closed the new tab
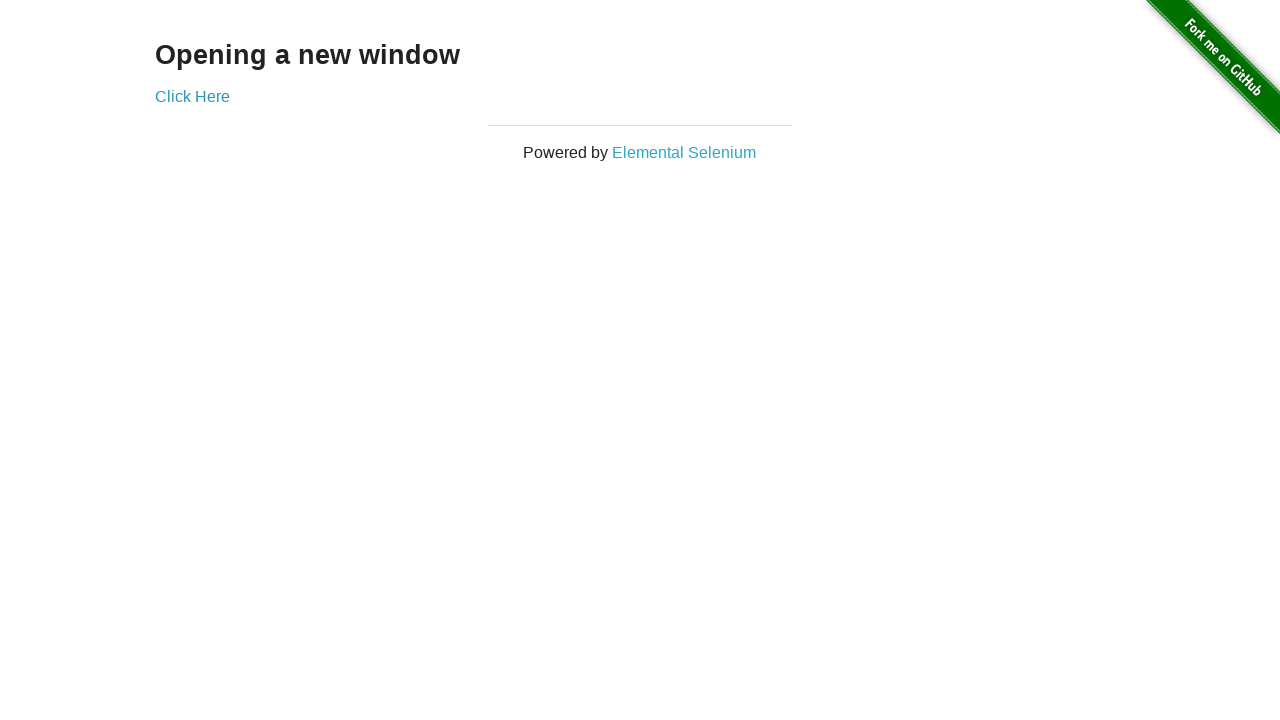

Original page load state confirmed
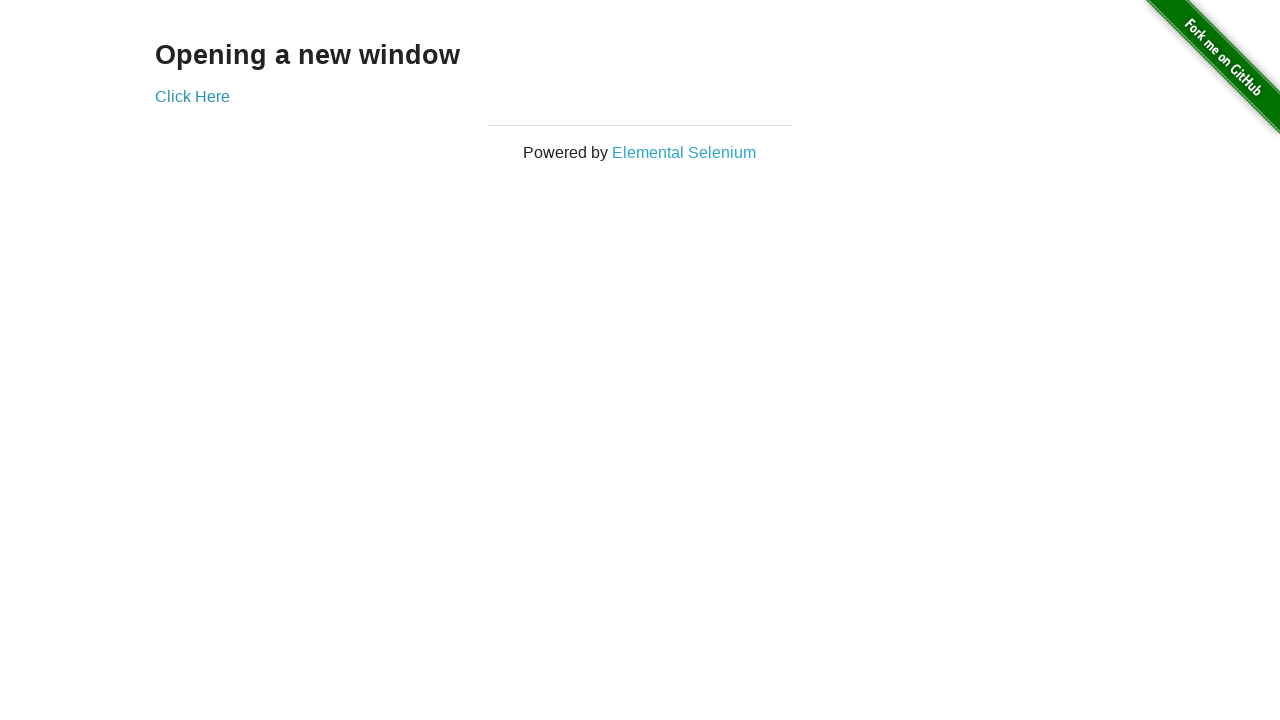

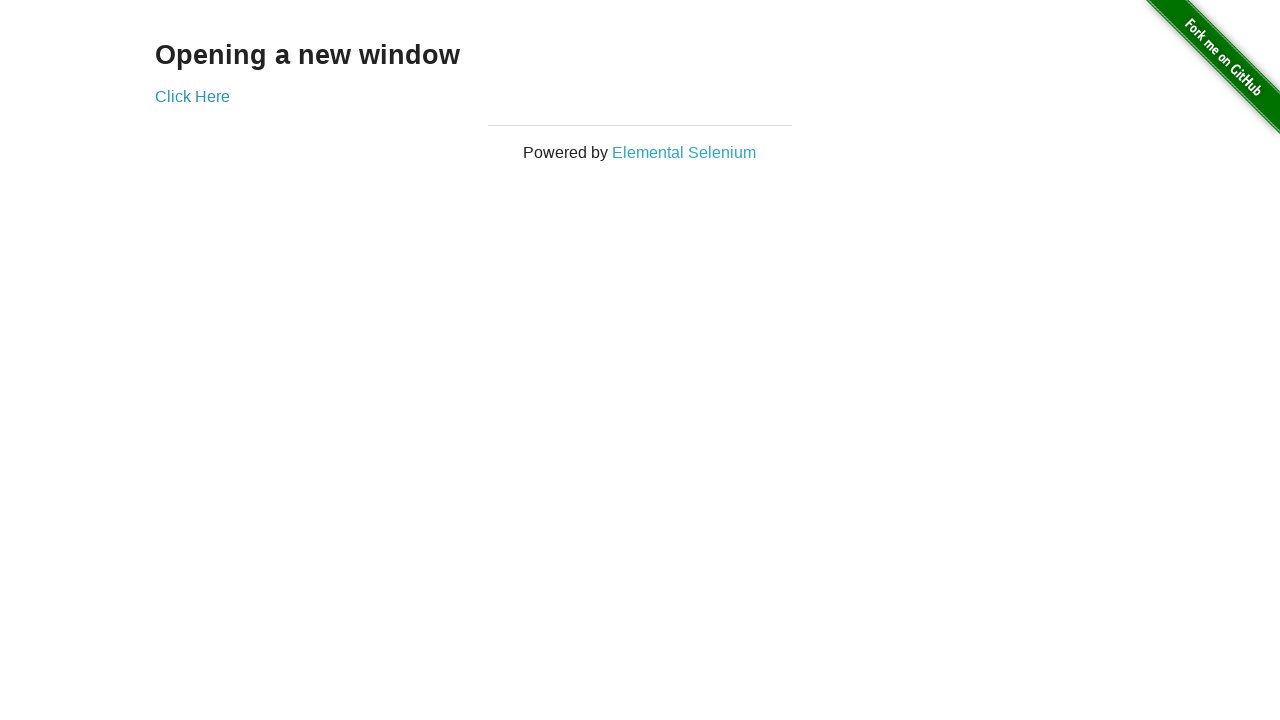